Tests browser alert handling by clicking on the Cancel Tab, triggering a confirm box alert, and accepting it

Starting URL: https://demo.automationtesting.in/Alerts.html

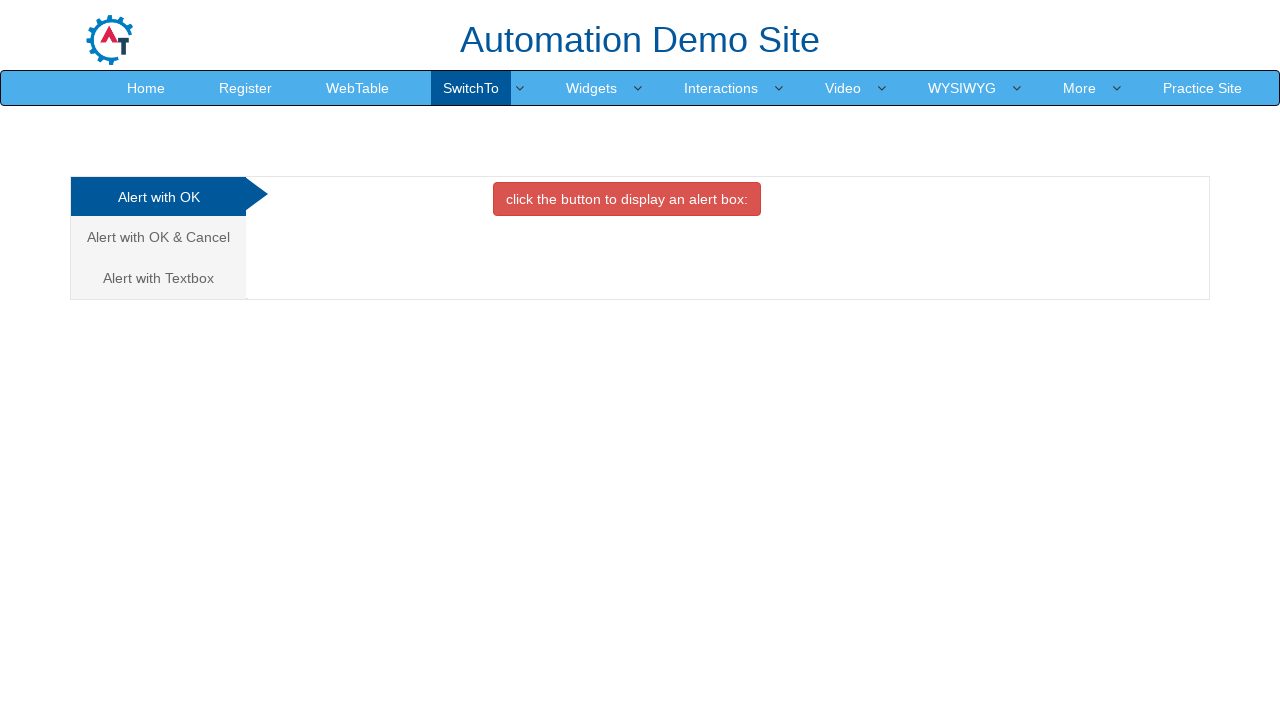

Clicked on the Cancel Tab link at (158, 237) on a[href='#CancelTab']
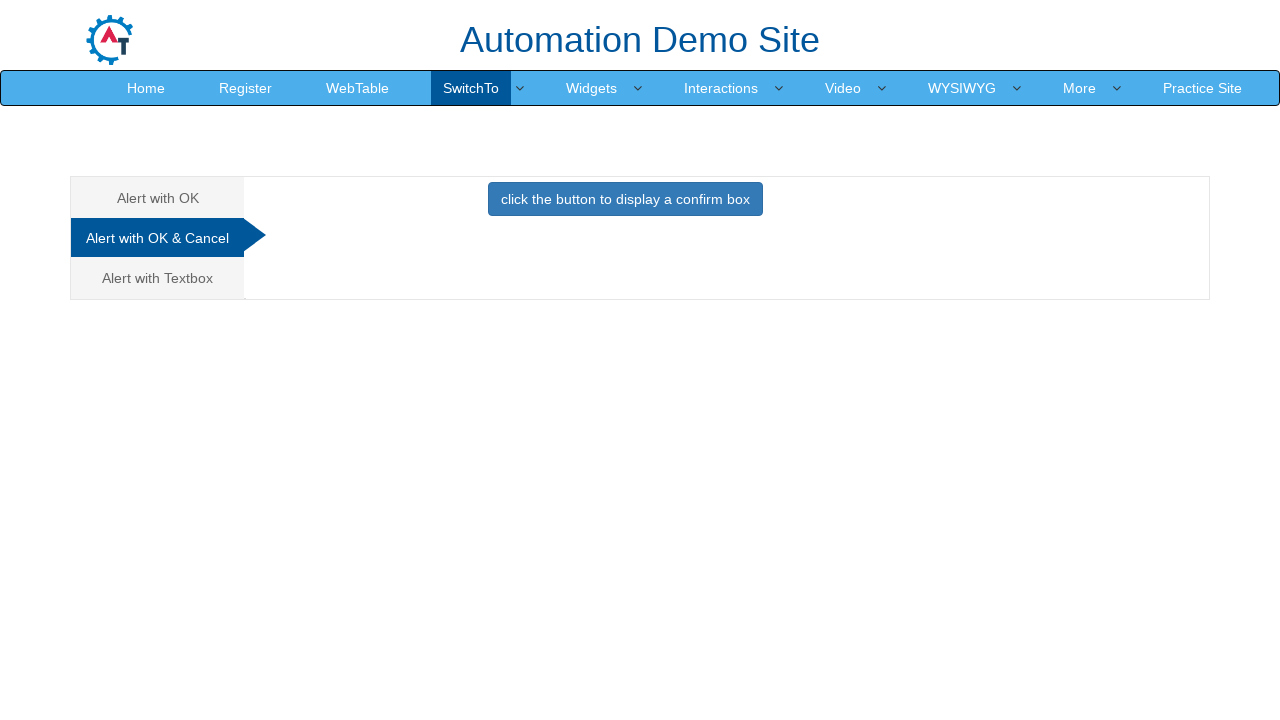

Clicked the button that triggers the confirm box at (625, 199) on button[onclick='confirmbox()']
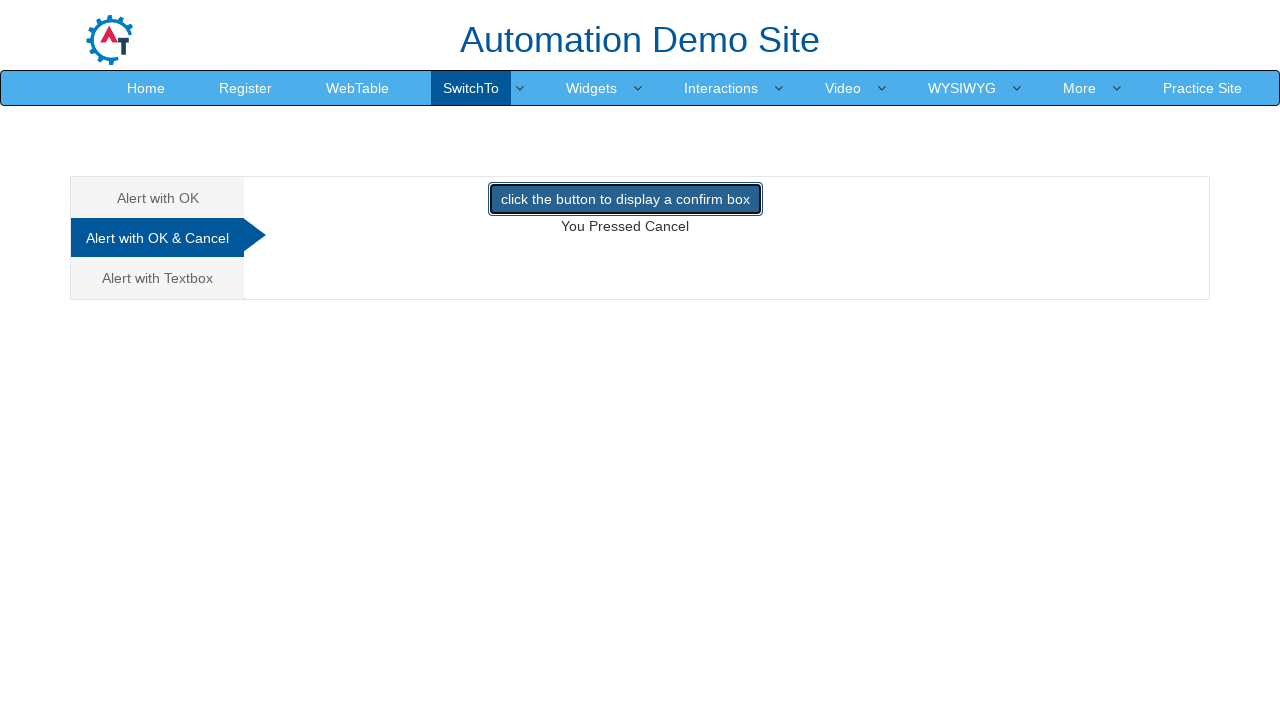

Set up dialog handler to accept confirm dialogs
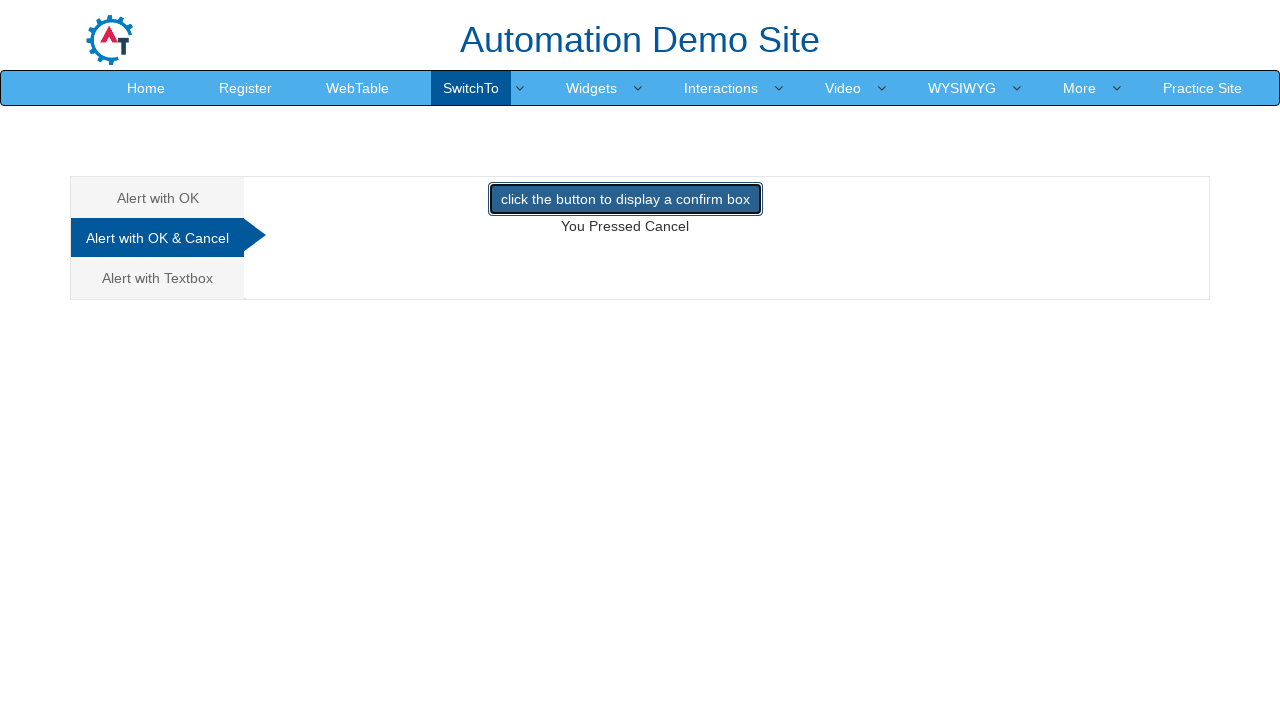

Re-clicked button to trigger the confirm dialog and accepted it at (625, 199) on button[onclick='confirmbox()']
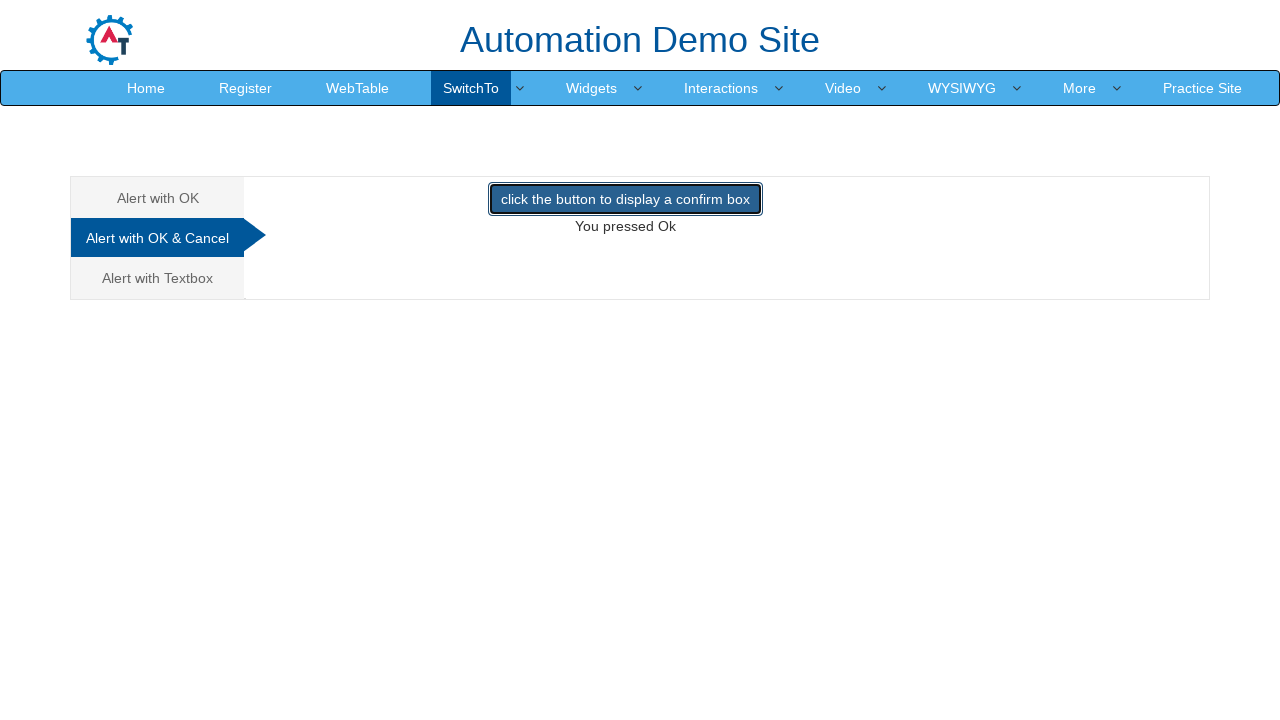

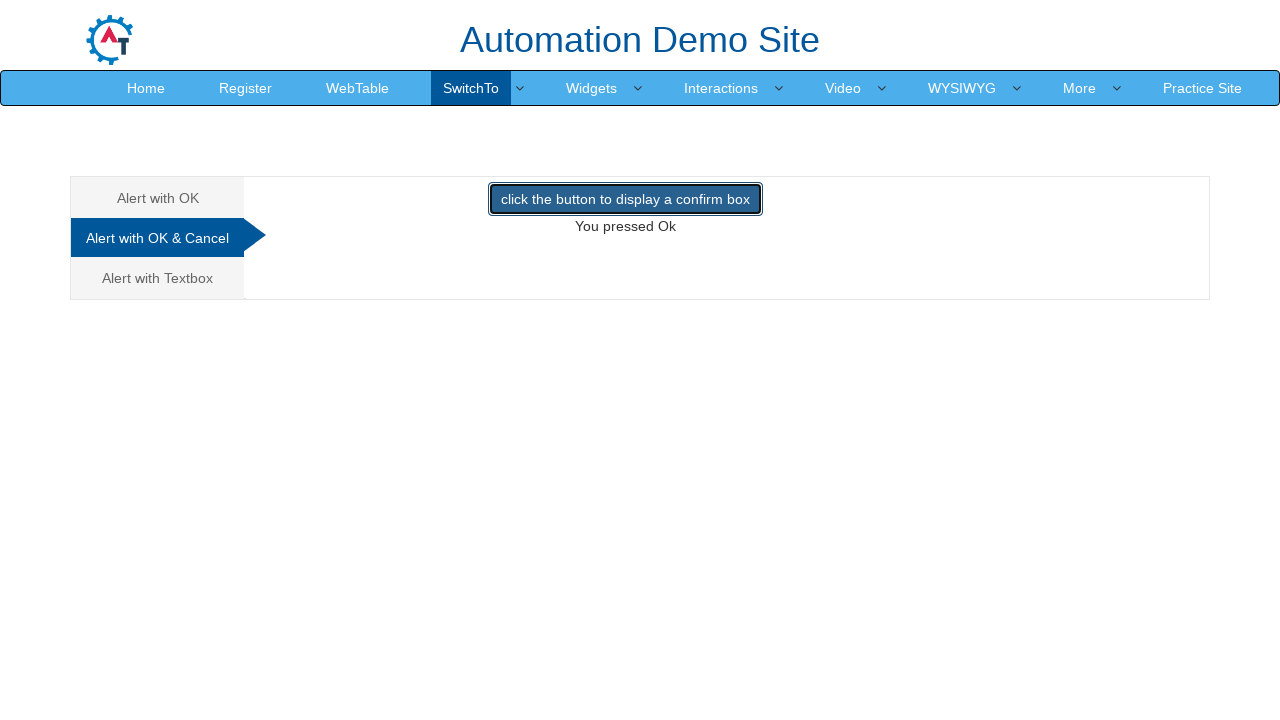